Tests the shop page price filter functionality by clicking the shop button, adjusting the price slider to filter products within a price range (150-450), and verifying that all displayed products fall within that price range.

Starting URL: https://practice.automationtesting.in/

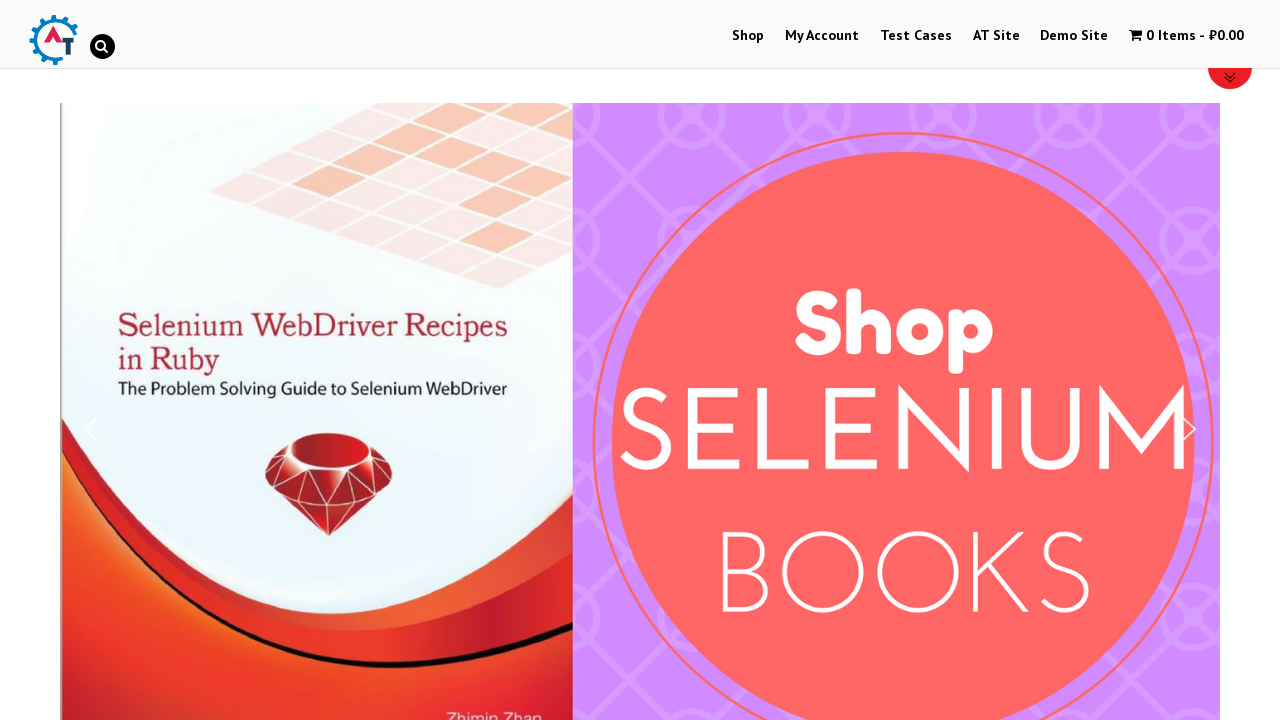

Clicked Shop button in navigation at (748, 36) on xpath=//*[@id='menu-item-40']/a[1]
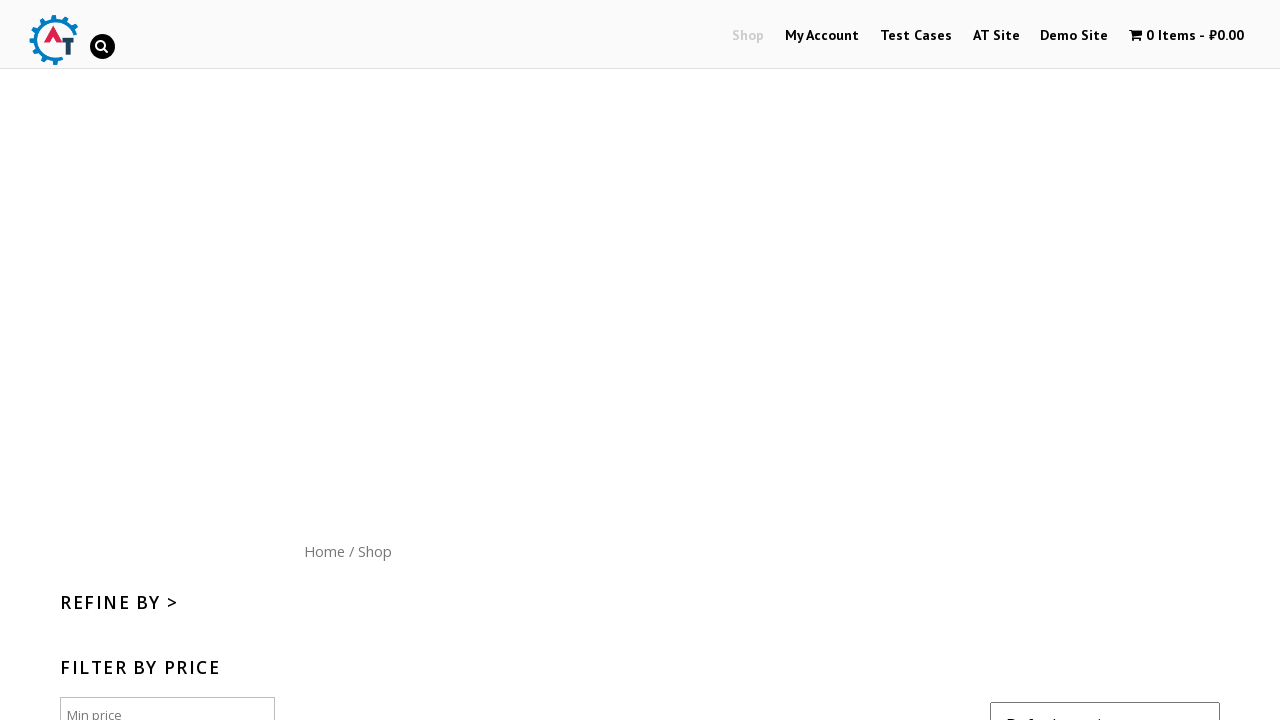

Shop page loaded with price elements visible
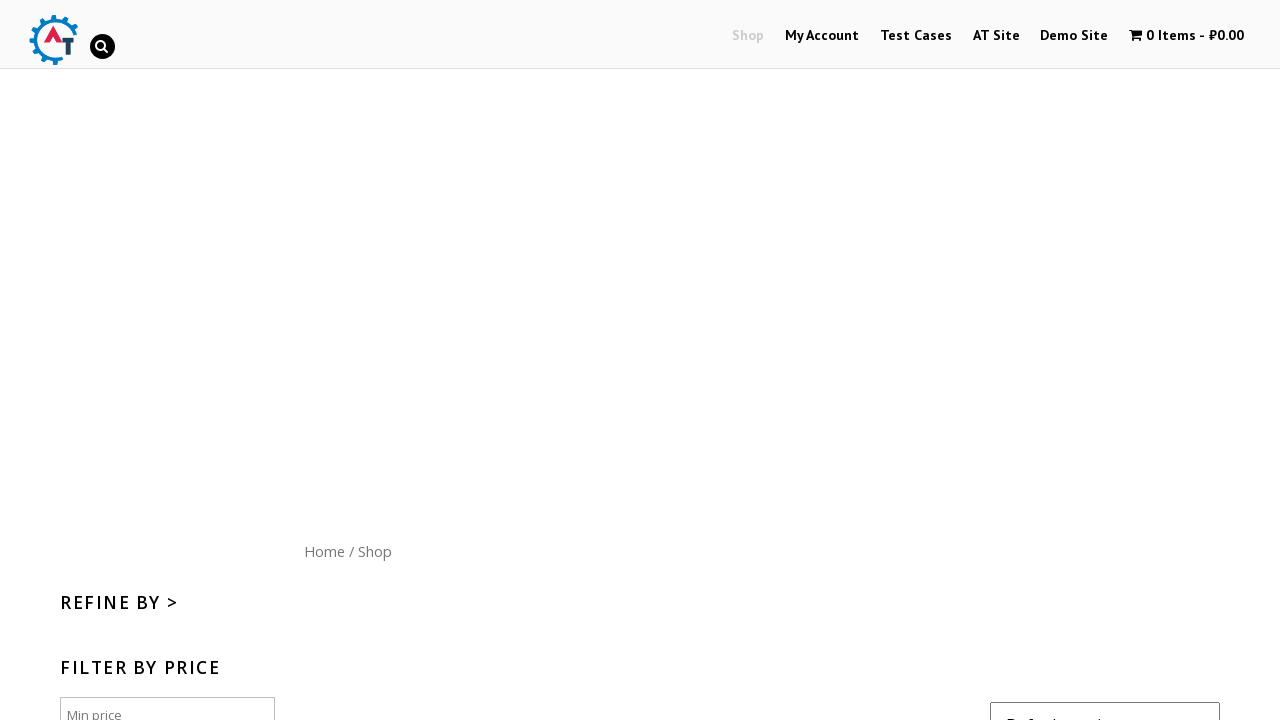

Adjusted price slider to target price of 450 at (275, 298)
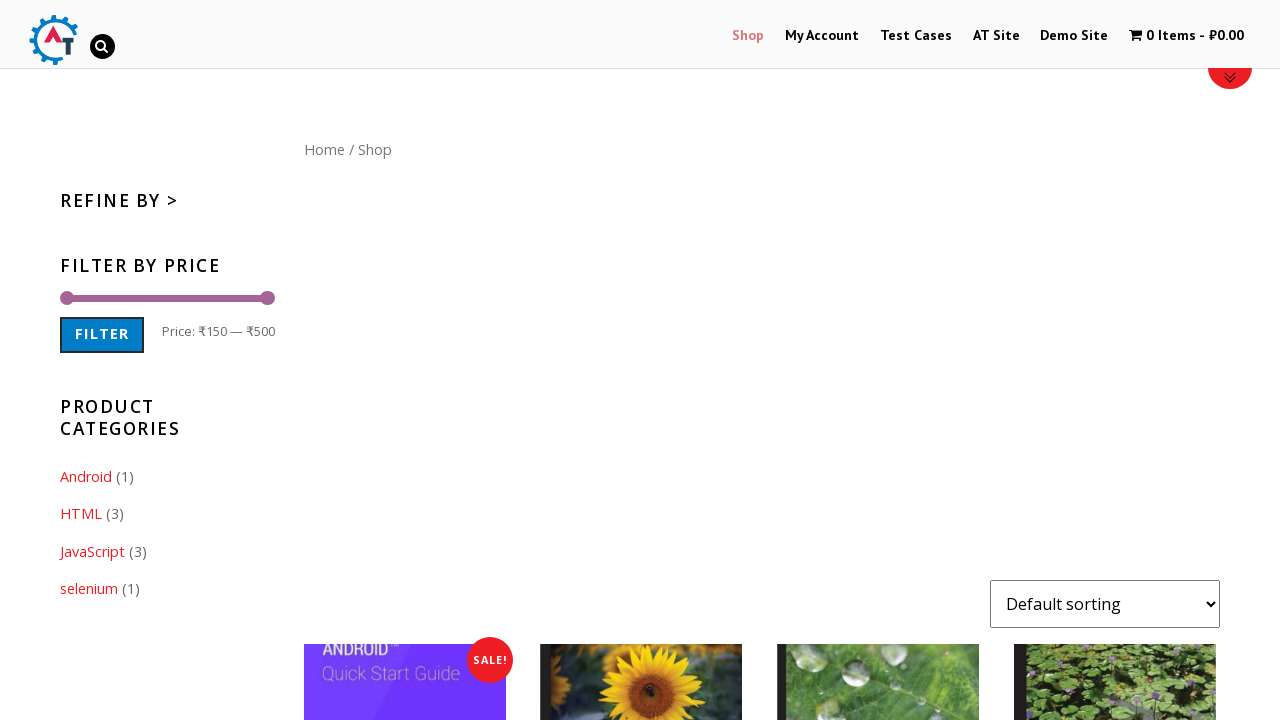

Clicked Filter button to apply price filter at (102, 335) on xpath=//*[@id='woocommerce_price_filter-2']/form[1]/div[1]/div[2]/button[1]
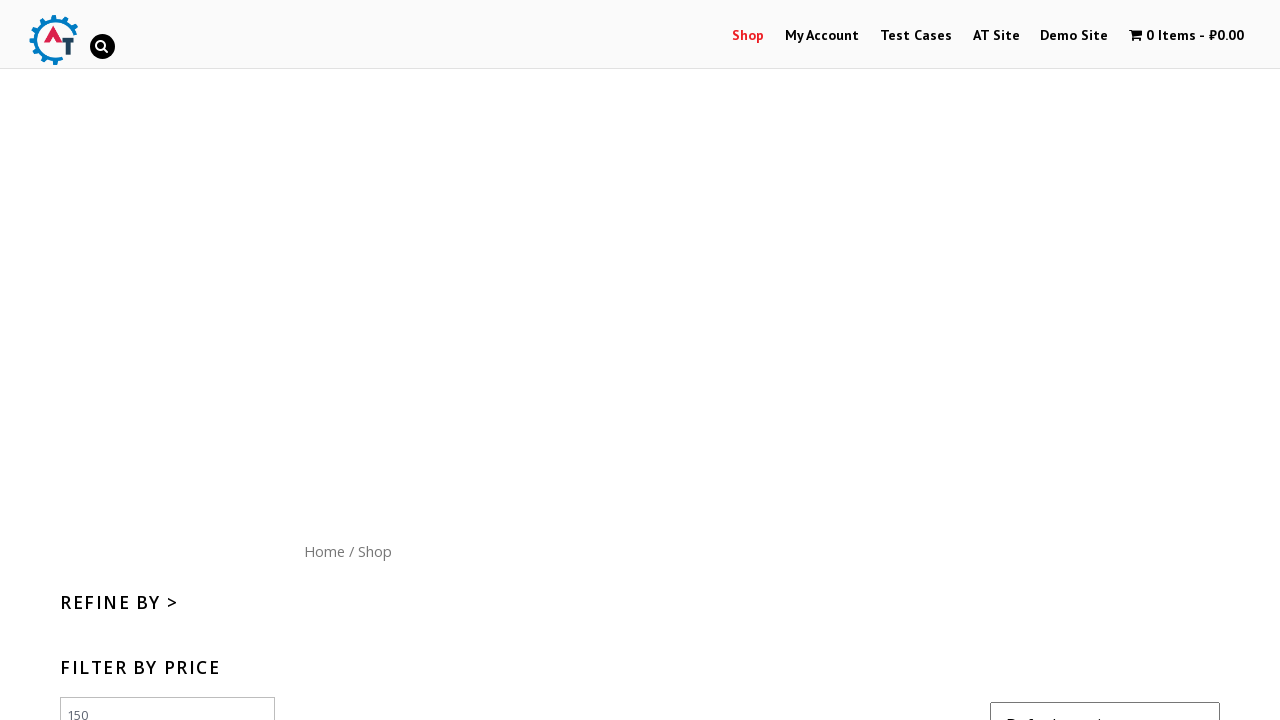

Filtered shop results loaded with updated prices
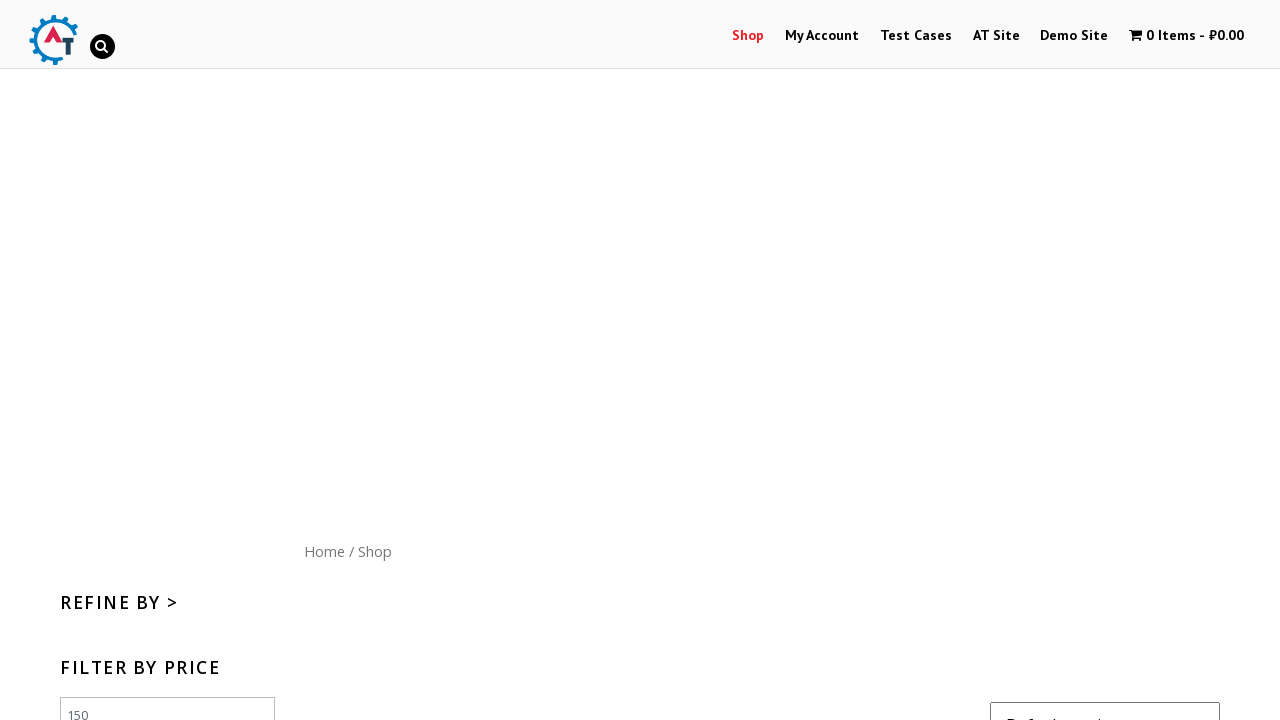

Products container verified as displayed on filtered shop page
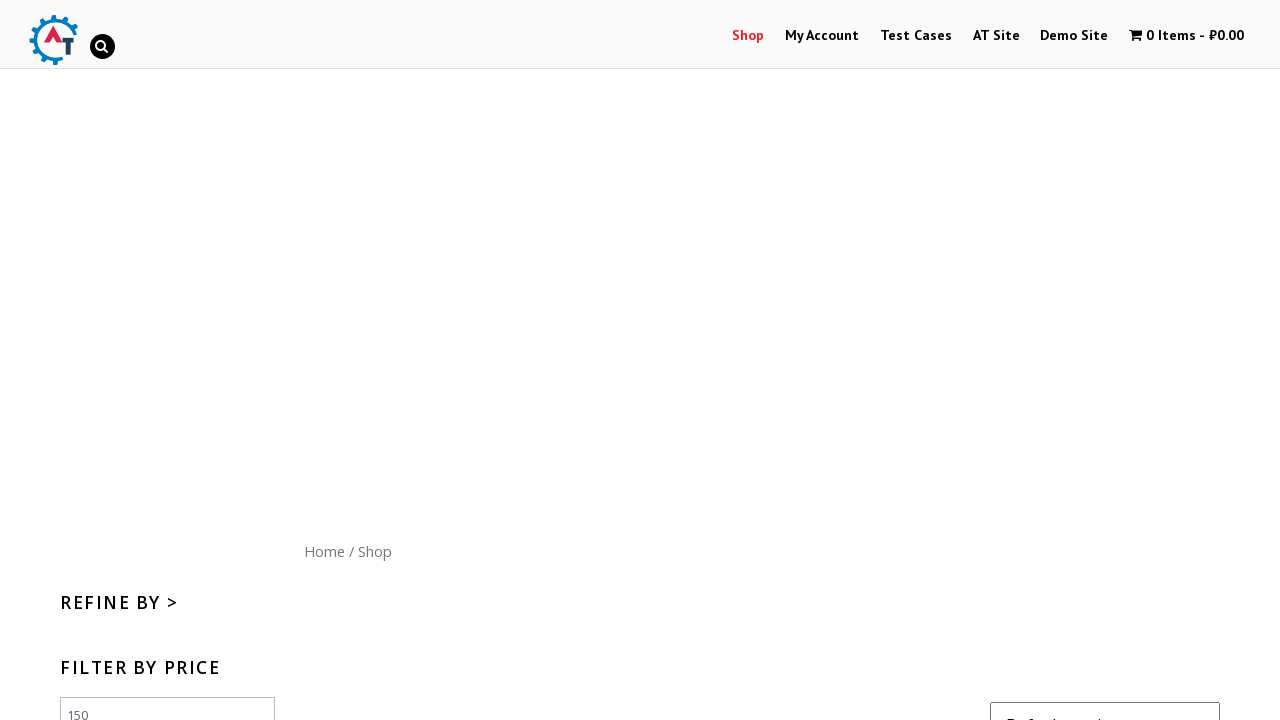

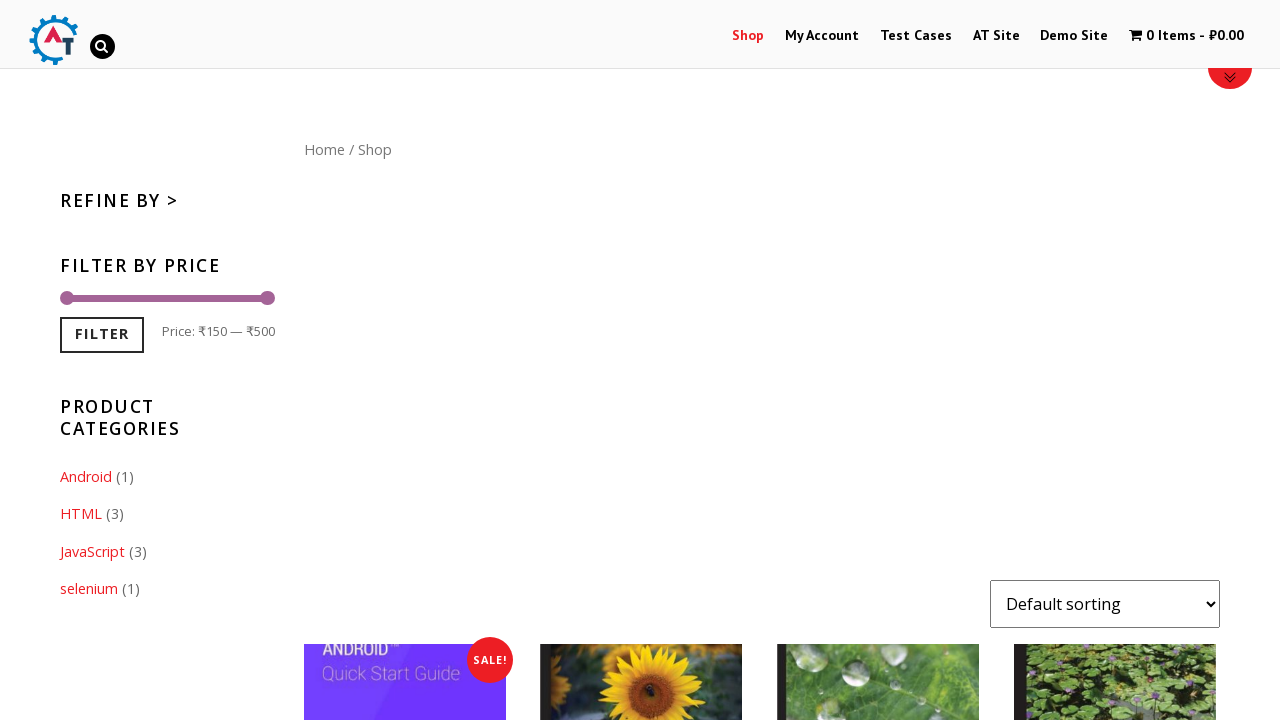